Tests selecting different radio buttons using various selectors

Starting URL: http://formy-project.herokuapp.com/radiobutton

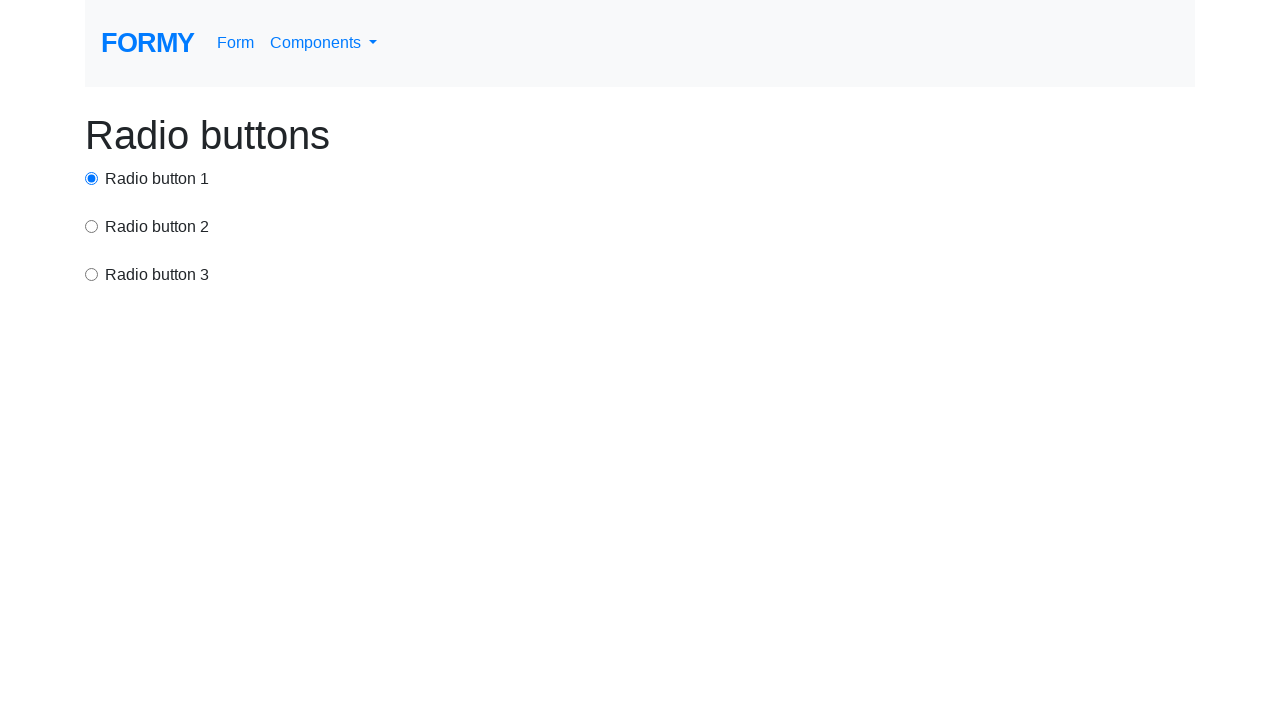

Clicked first radio button by ID selector at (92, 178) on #radio-button-1
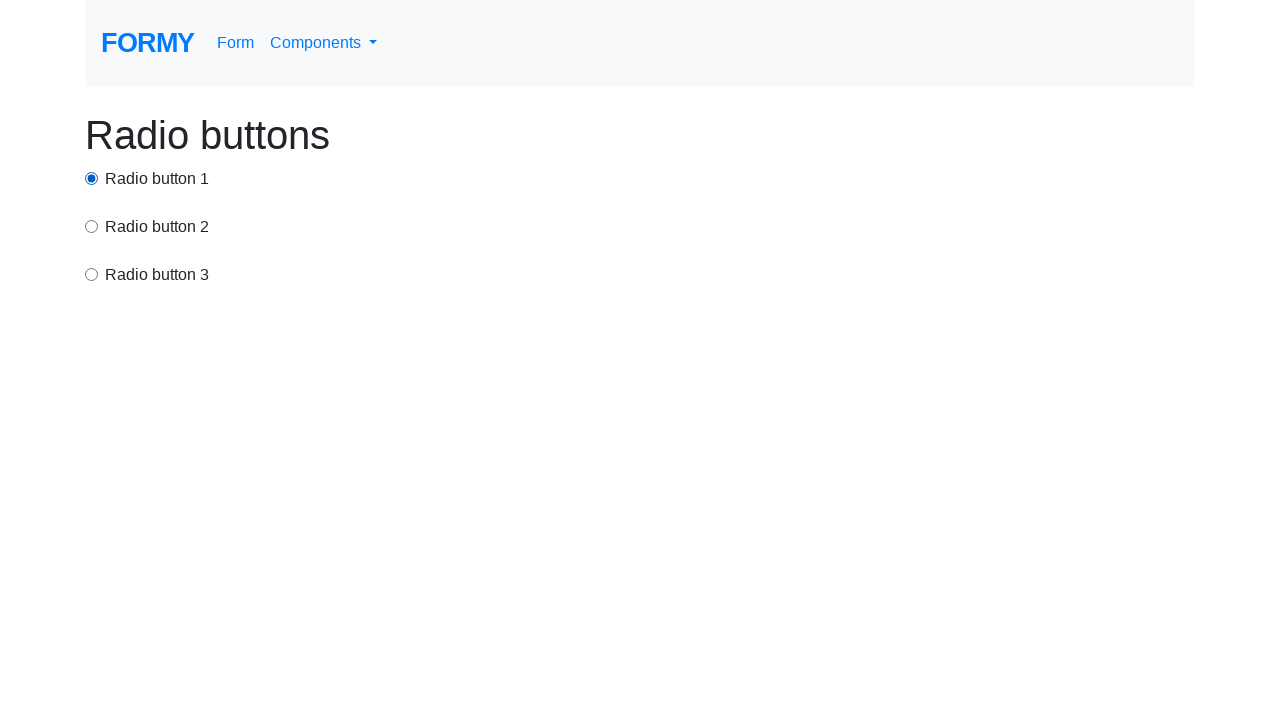

Clicked second radio button by CSS selector at (92, 226) on input[value='option2']
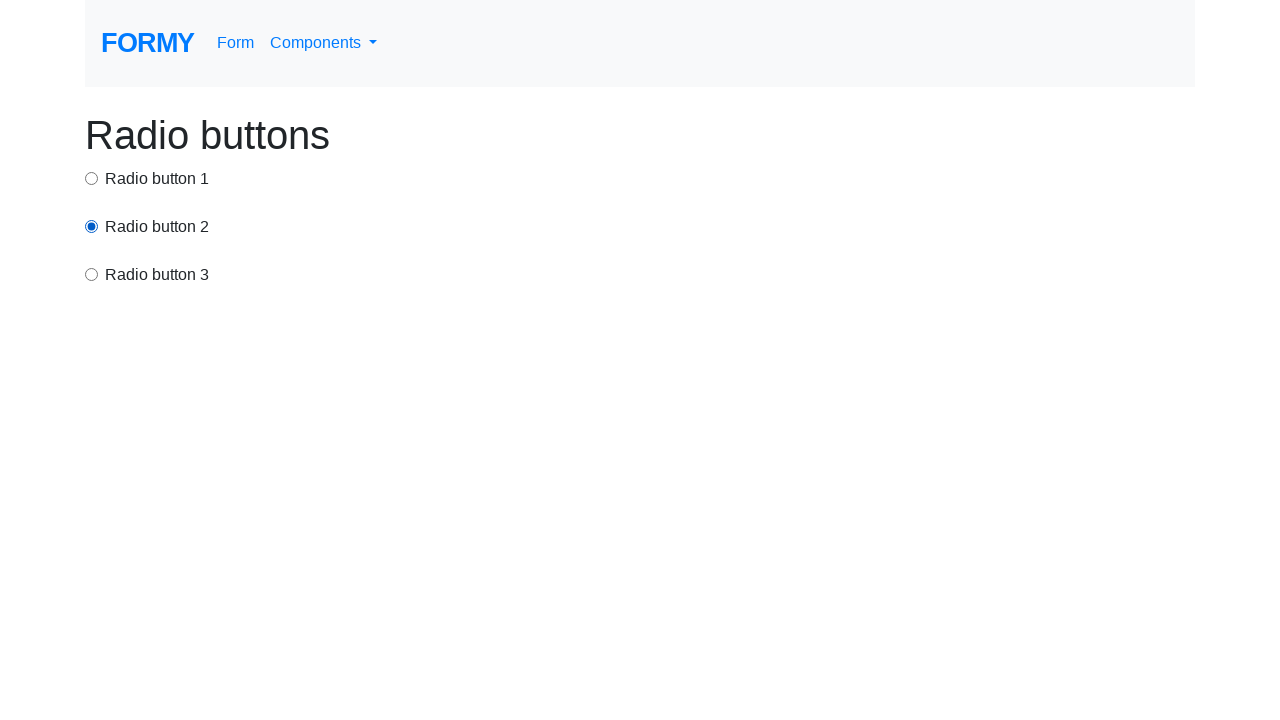

Clicked third radio button by XPath selector at (92, 274) on xpath=/html/body/div/div[3]/input
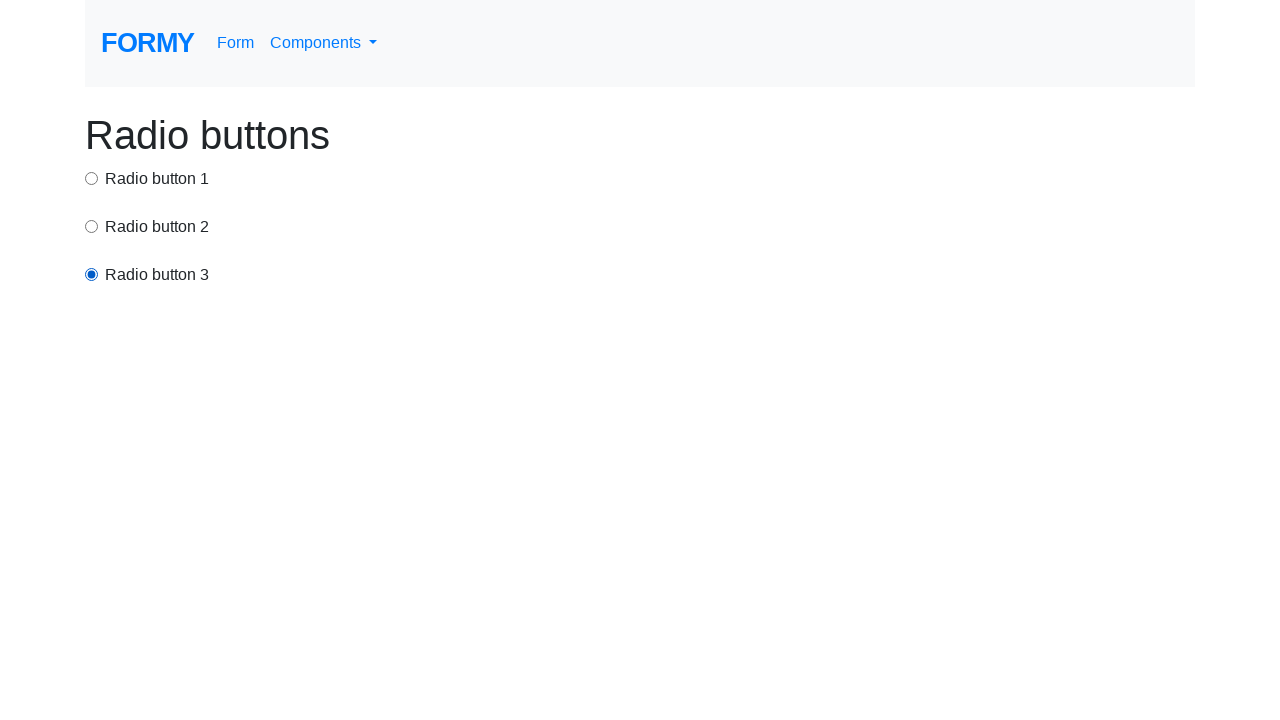

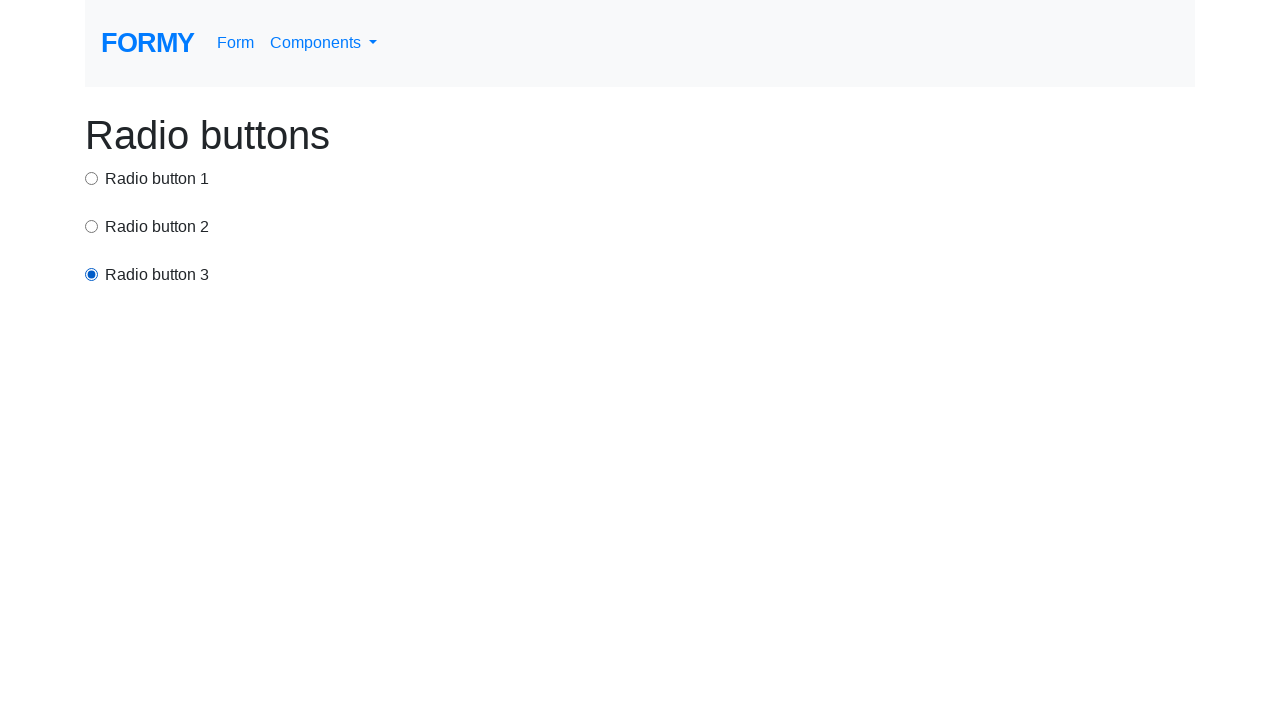